Tests file upload functionality by selecting a file and clicking the submit button on a file upload form

Starting URL: http://the-internet.herokuapp.com/upload

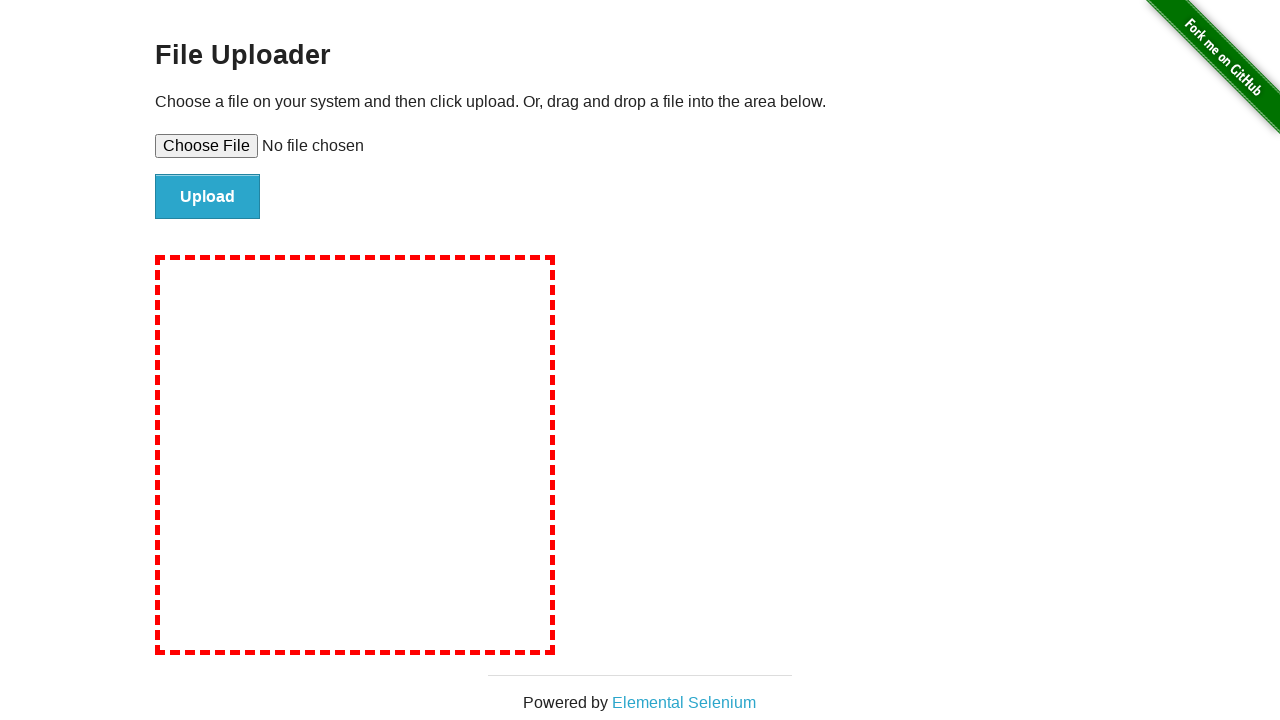

Created temporary test file for upload
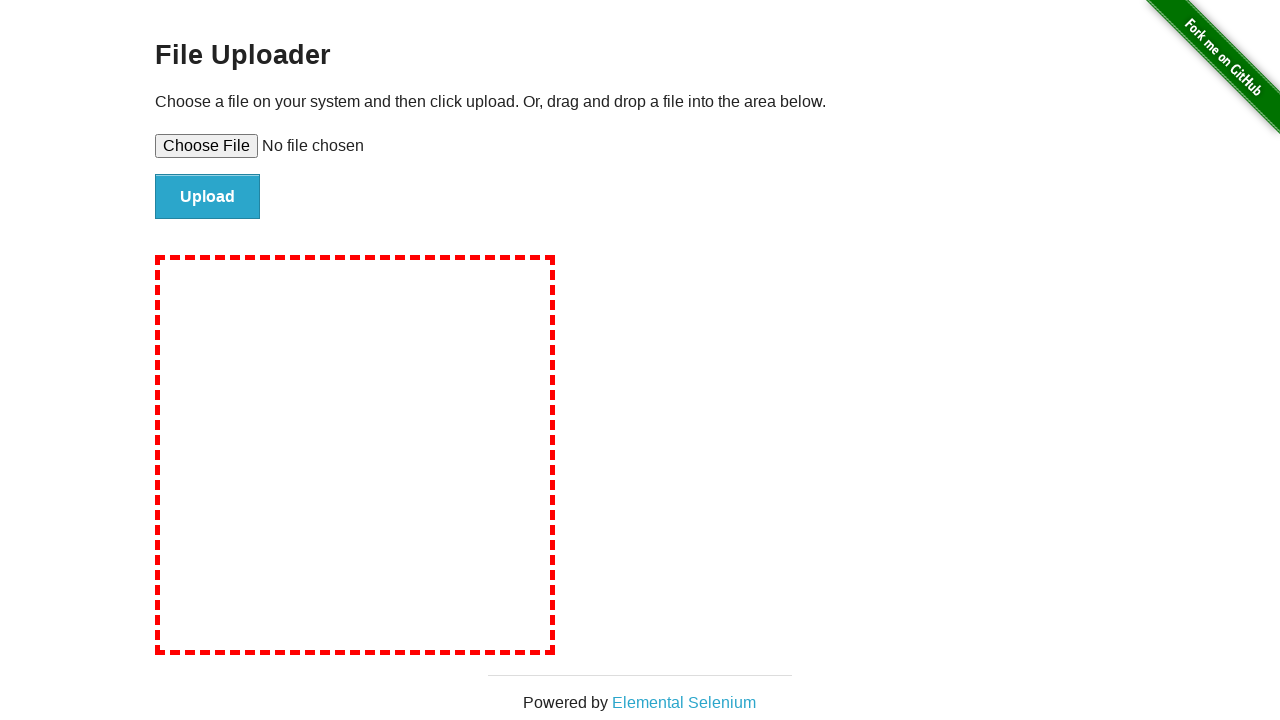

Selected file for upload using file input field
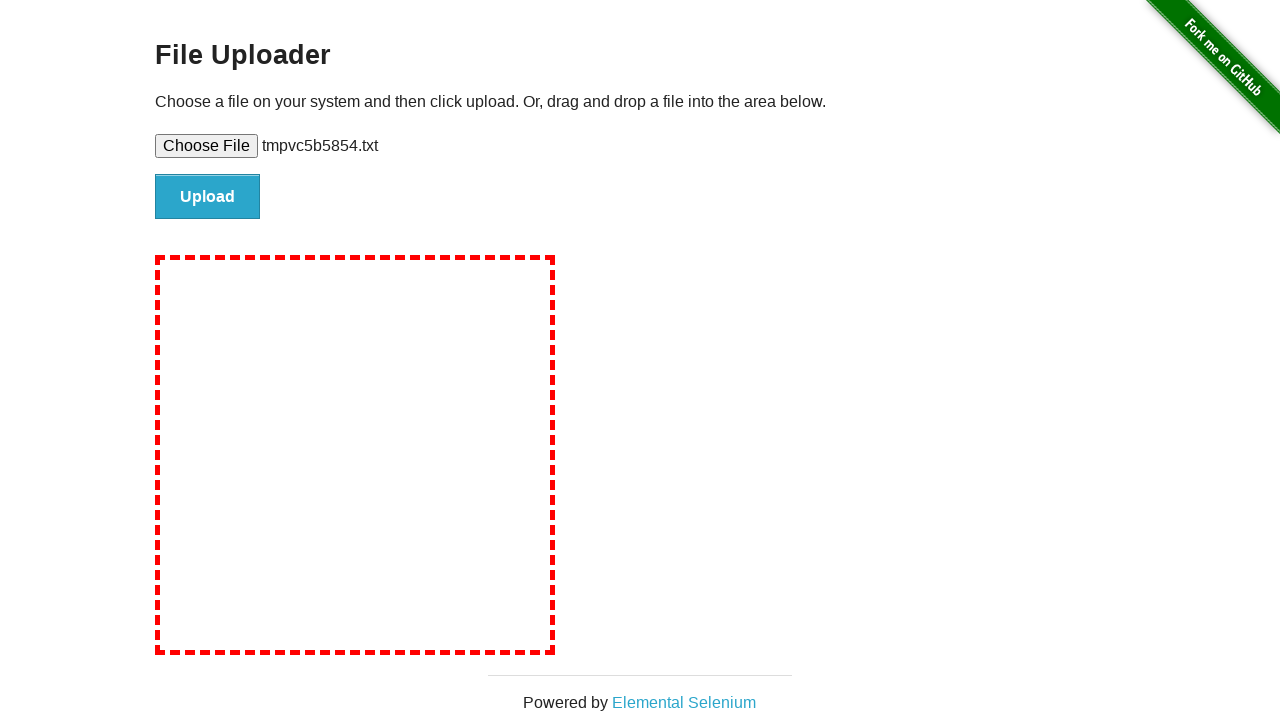

Clicked submit button to upload file at (208, 197) on #file-submit
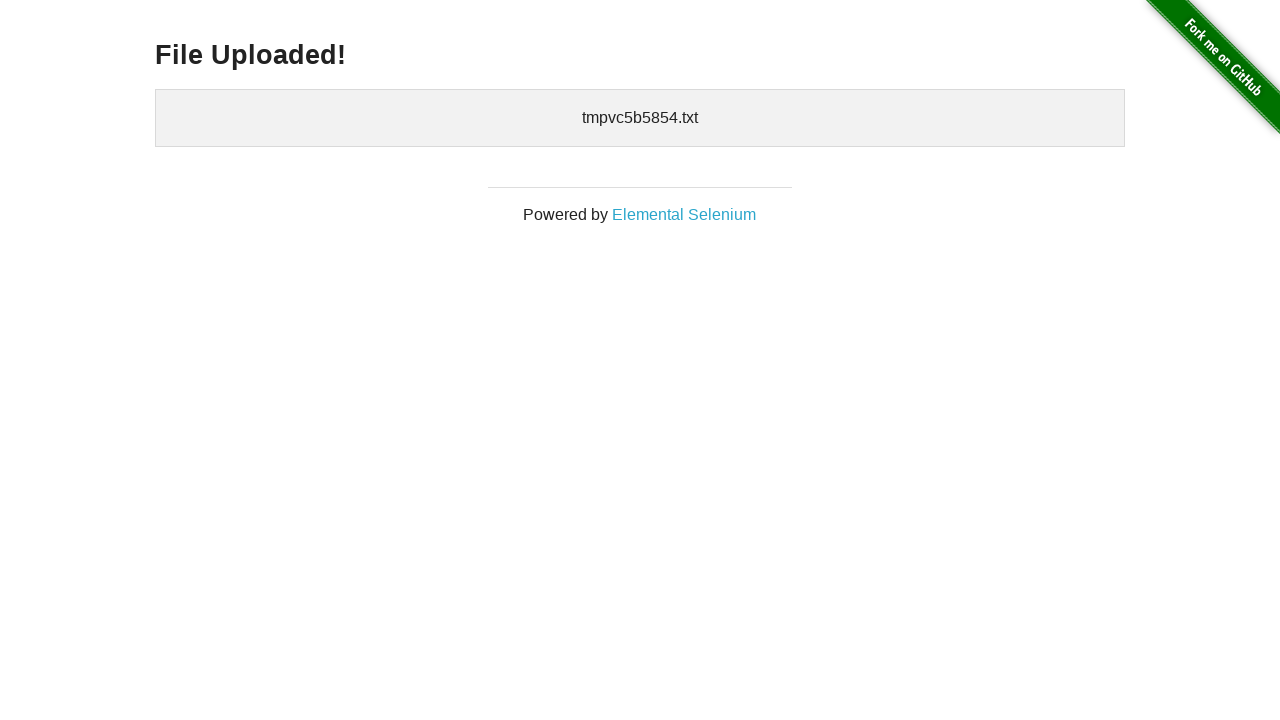

Upload confirmation page loaded
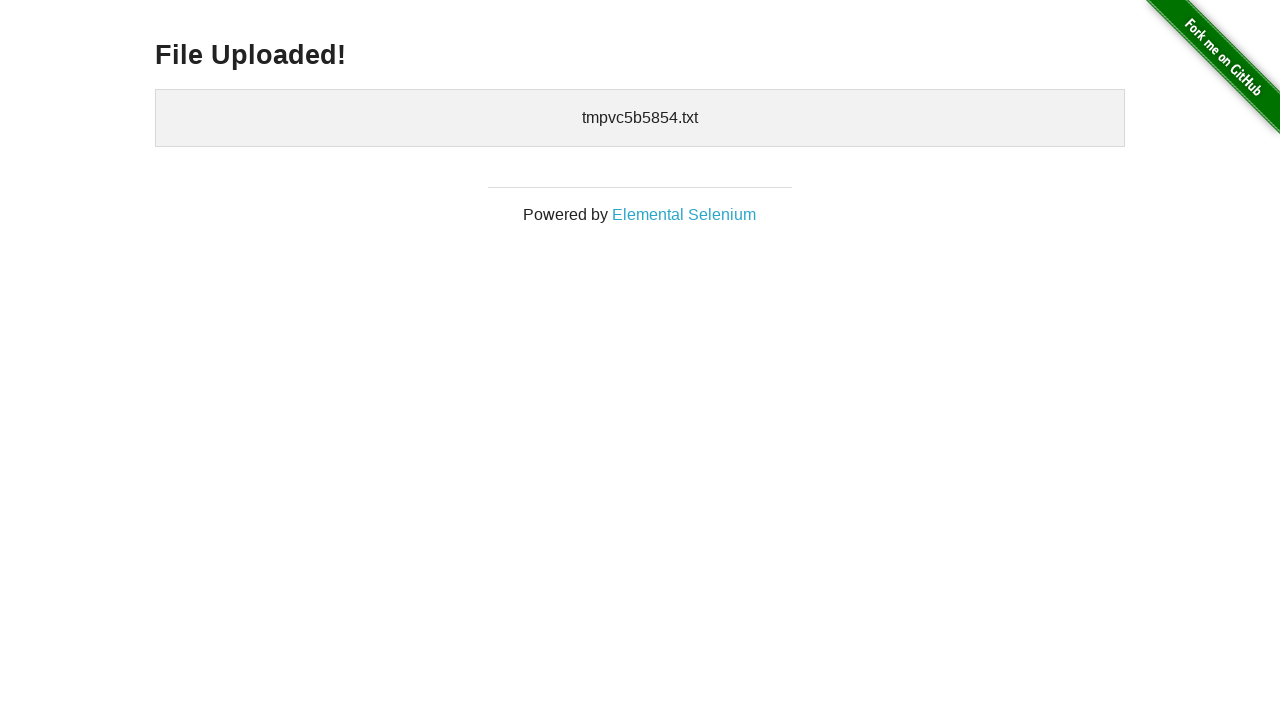

Cleaned up temporary test file
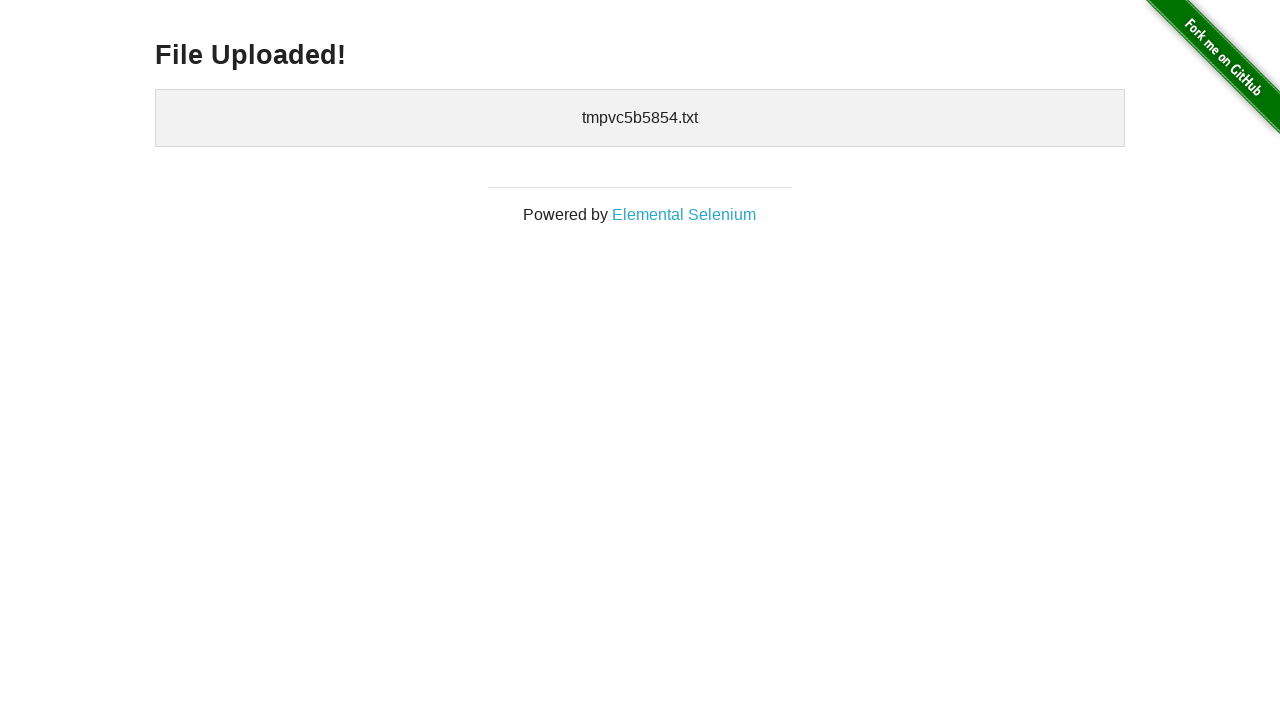

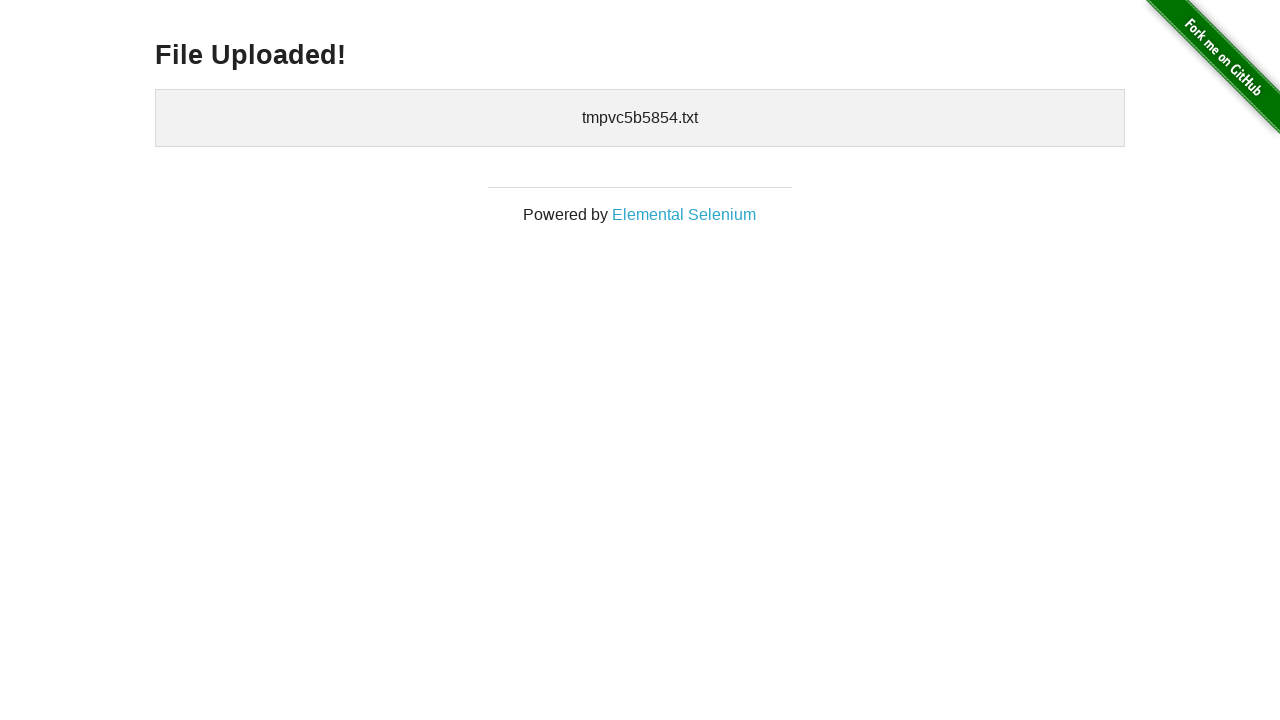